Tests drag and drop functionality on jQueryUI's droppable demo page by dragging an element onto a drop target within an iframe

Starting URL: https://jqueryui.com/droppable/

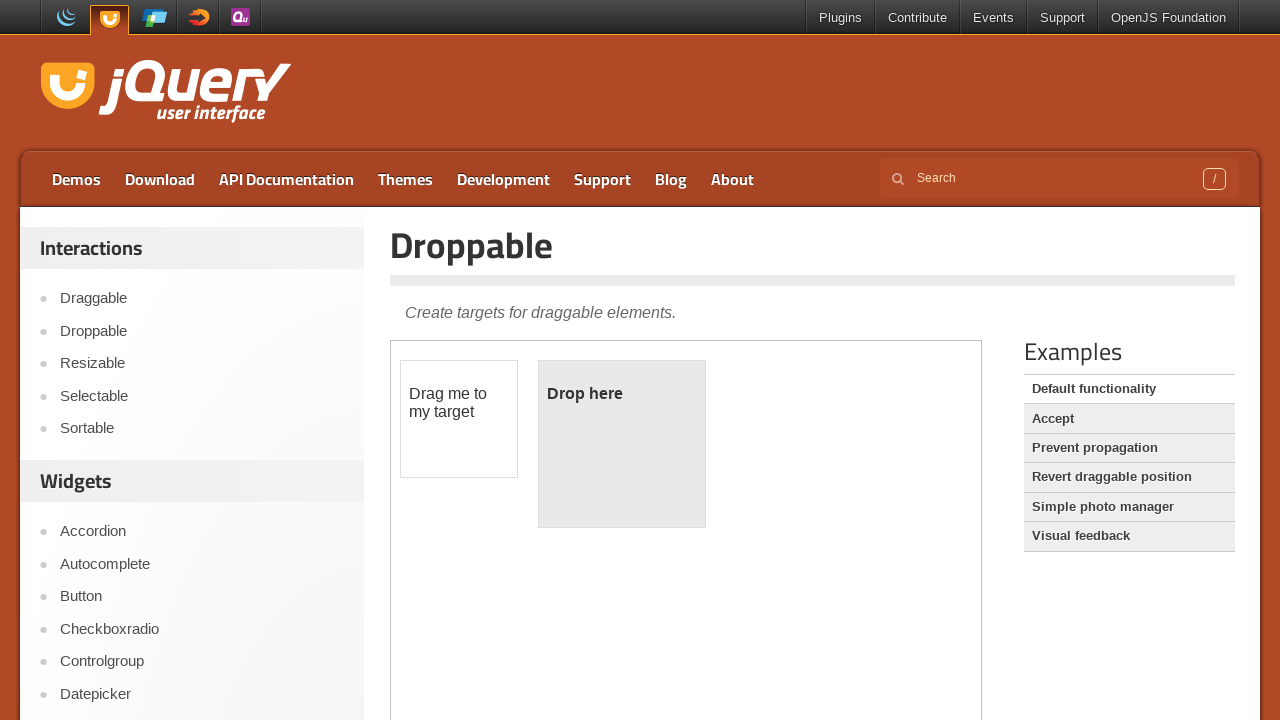

Located the demo iframe containing drag and drop elements
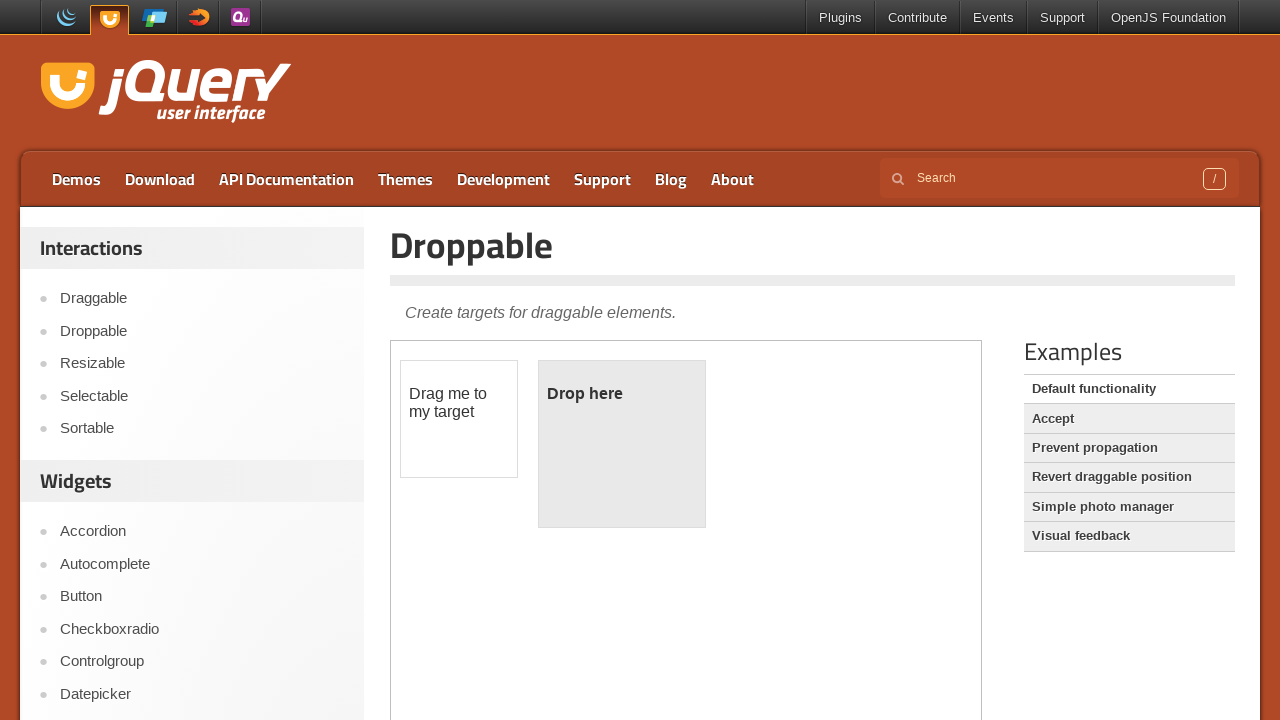

Located the draggable element (#draggable) within the iframe
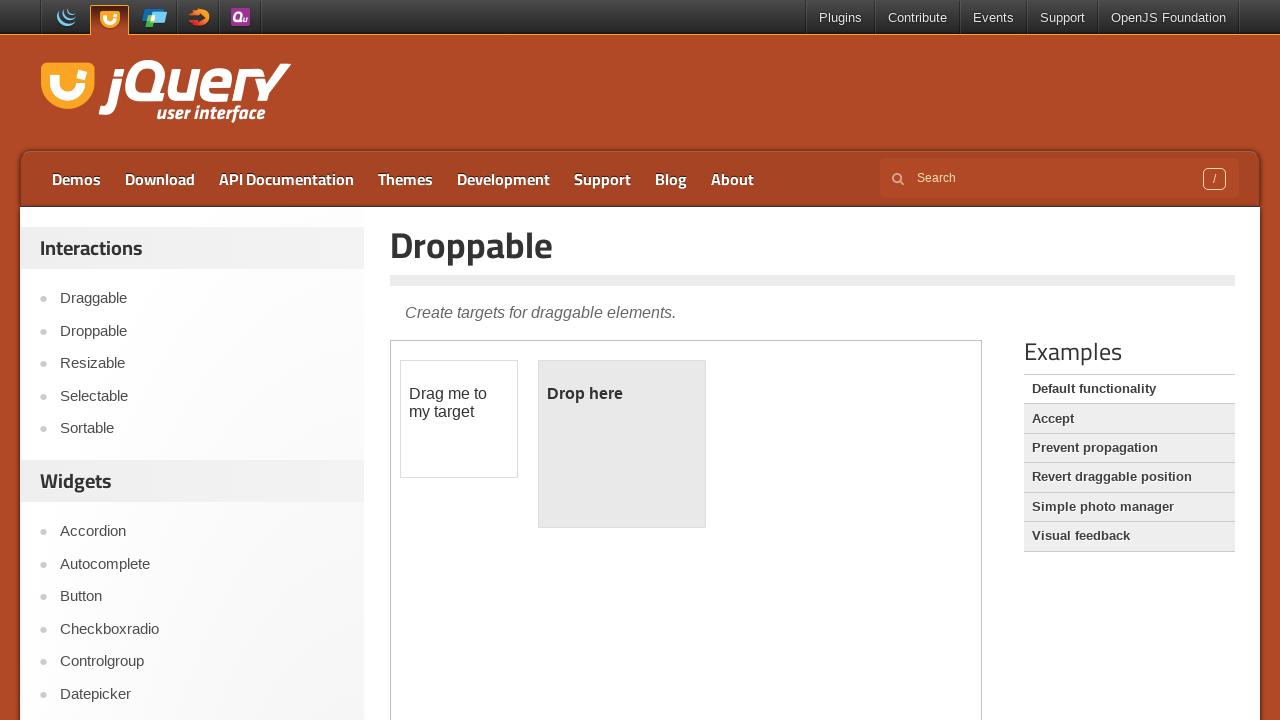

Located the droppable target element (#droppable) within the iframe
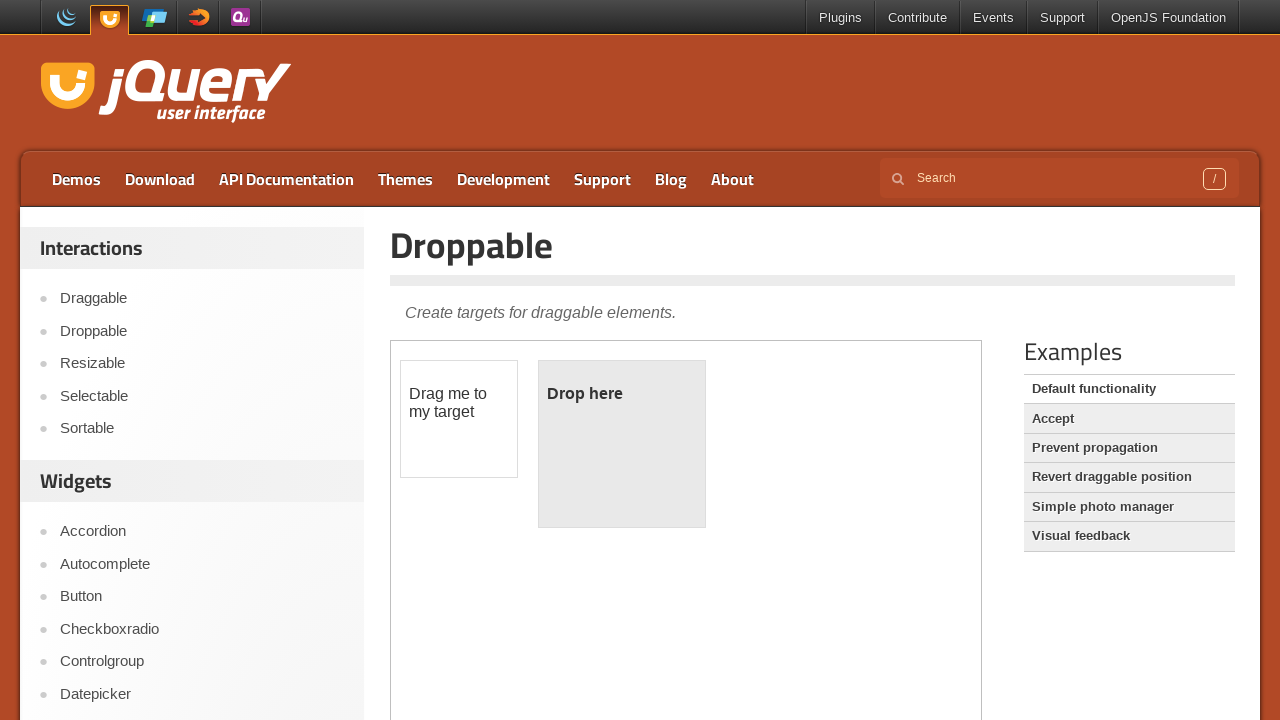

Dragged the draggable element onto the droppable target at (622, 444)
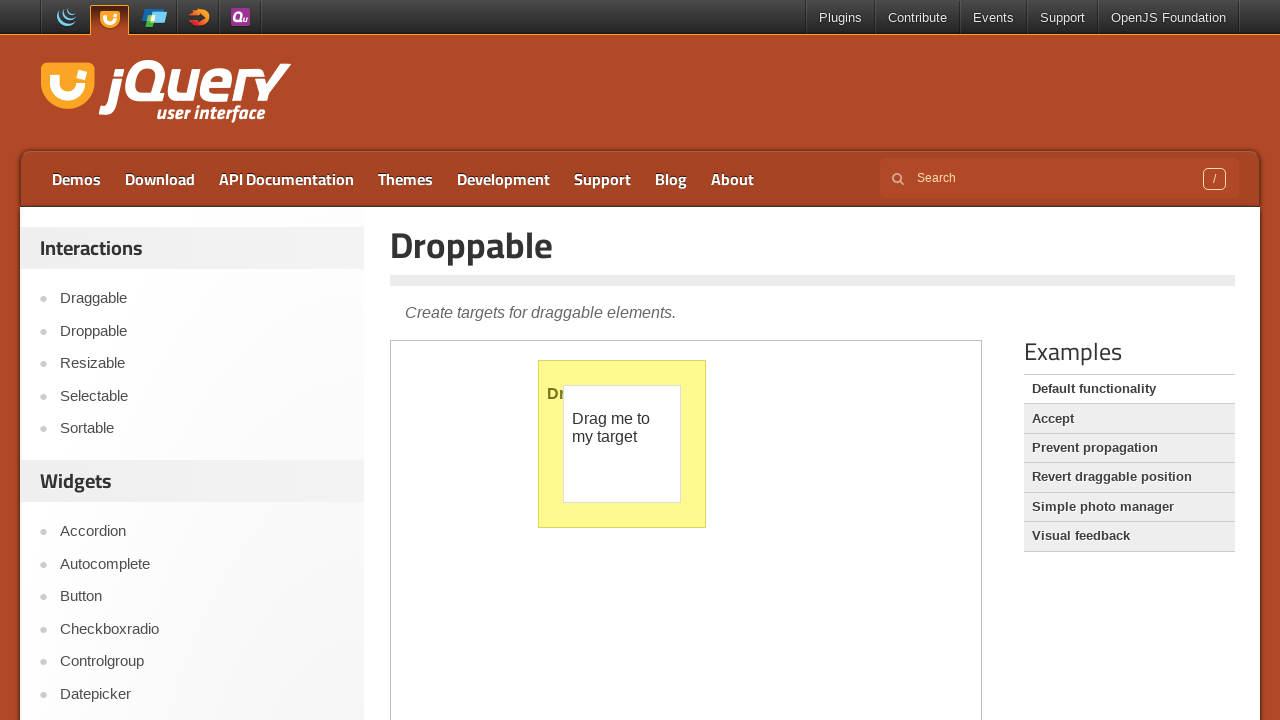

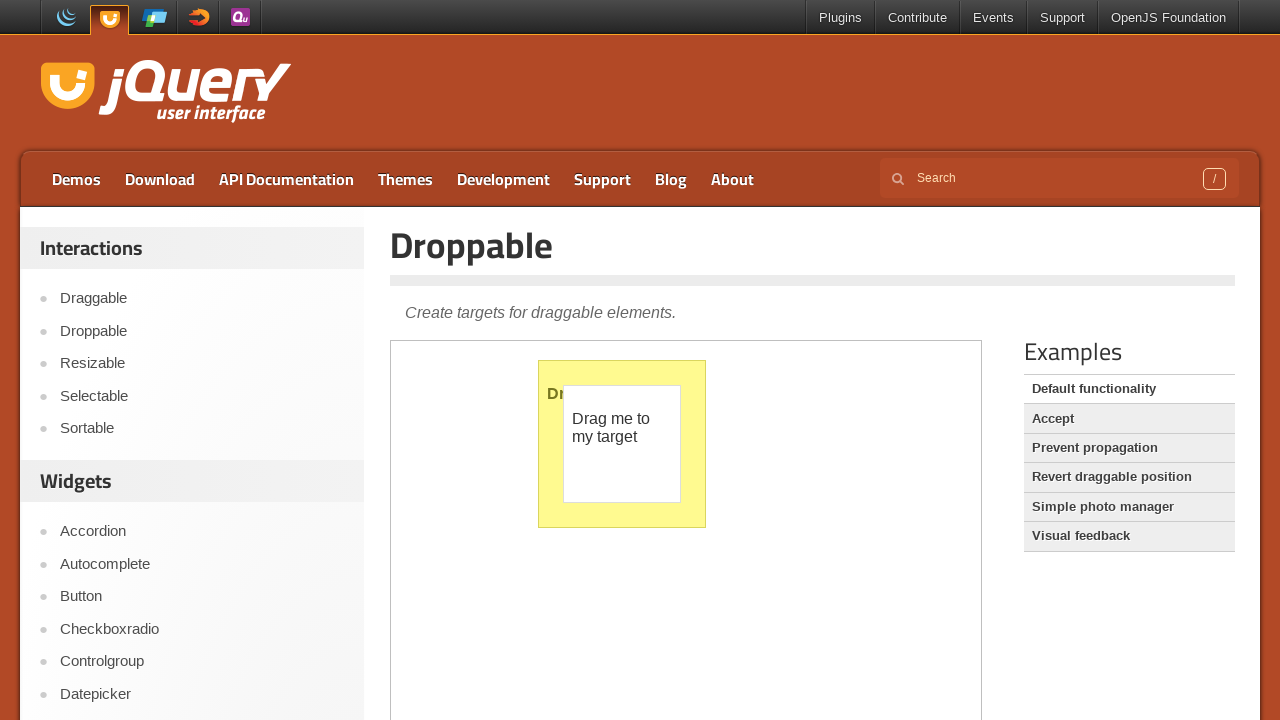